Tests that the "People" radio button is selected by default and the "Robots" radio button is not selected on a math page

Starting URL: https://suninjuly.github.io/math.html

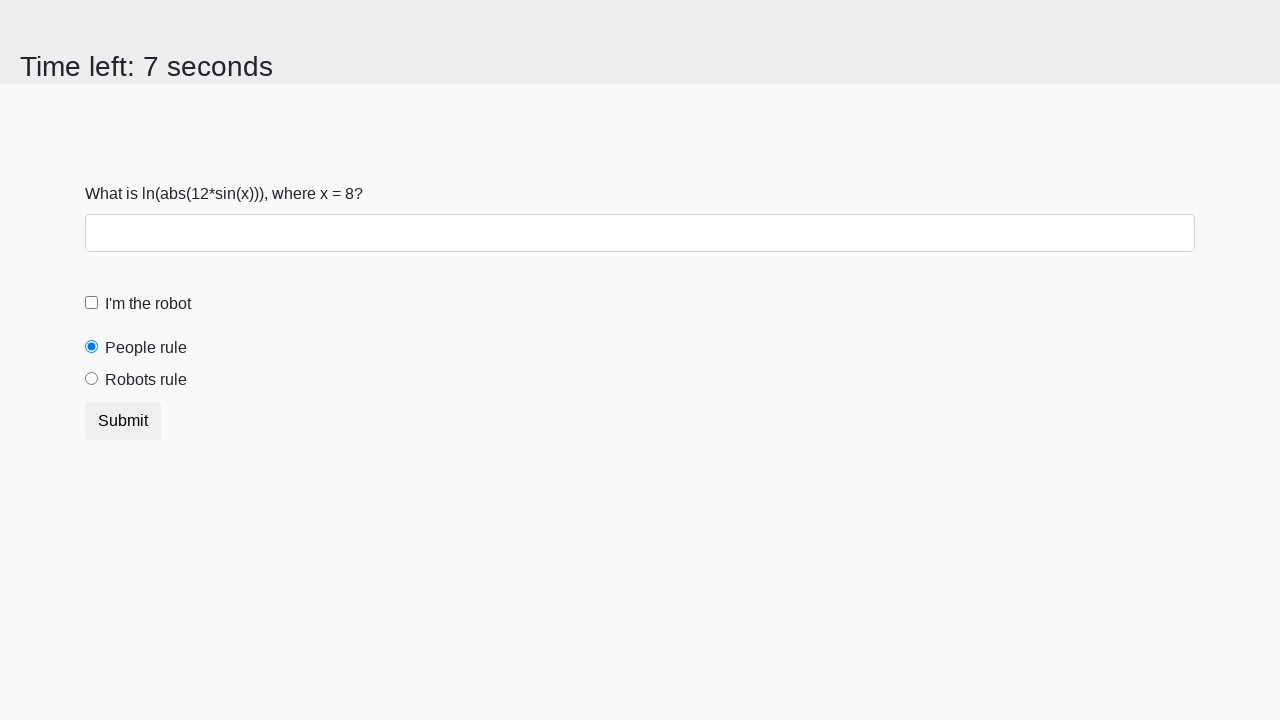

Navigated to math.html page
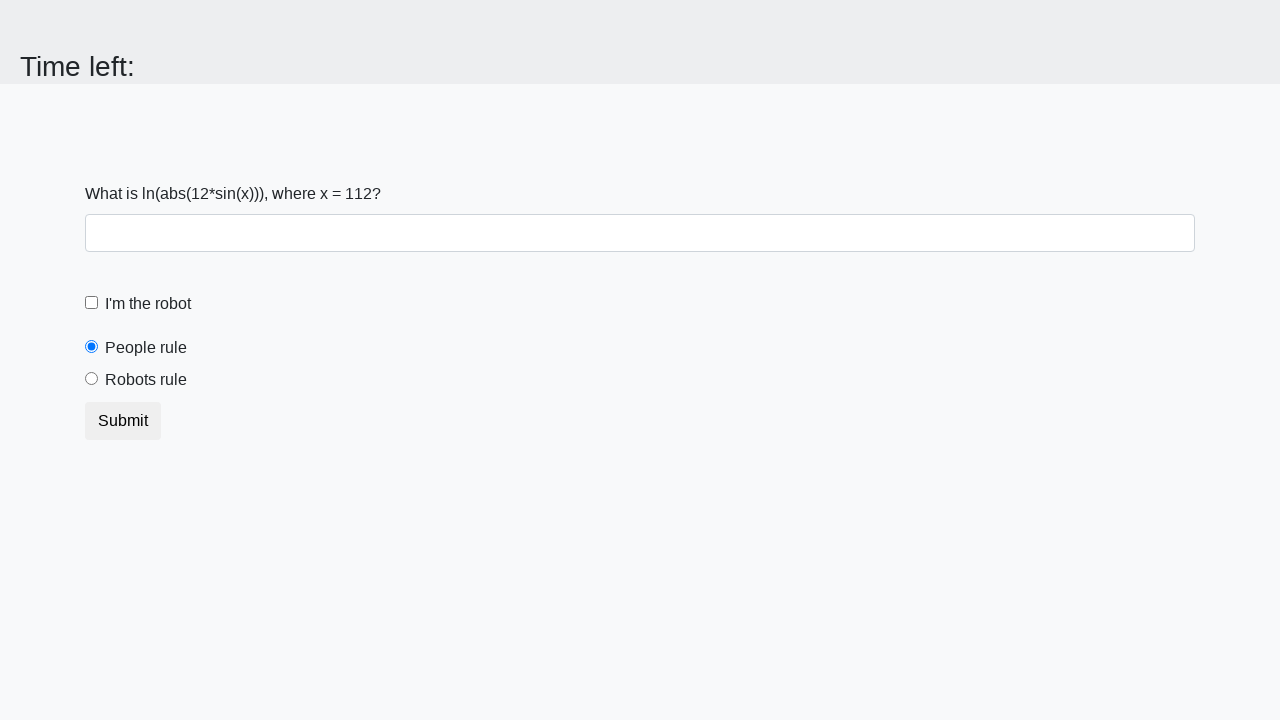

Located the 'People' radio button
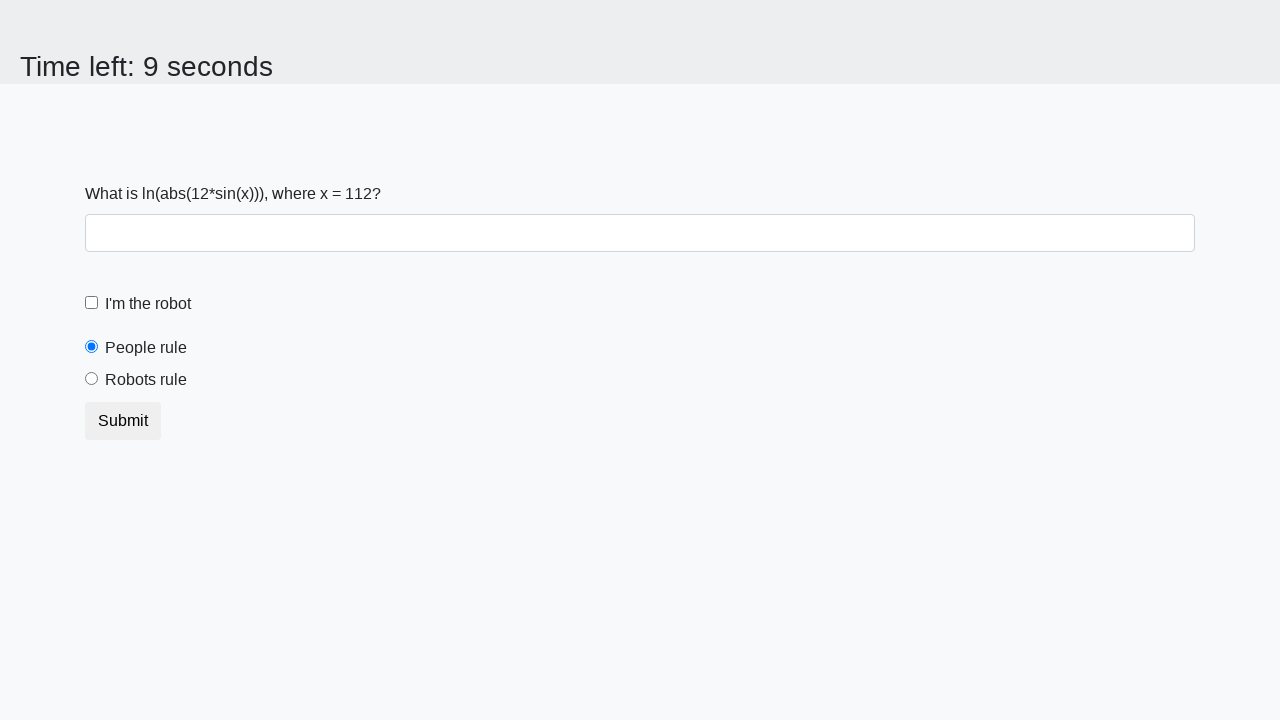

Verified that 'People' radio button is checked by default
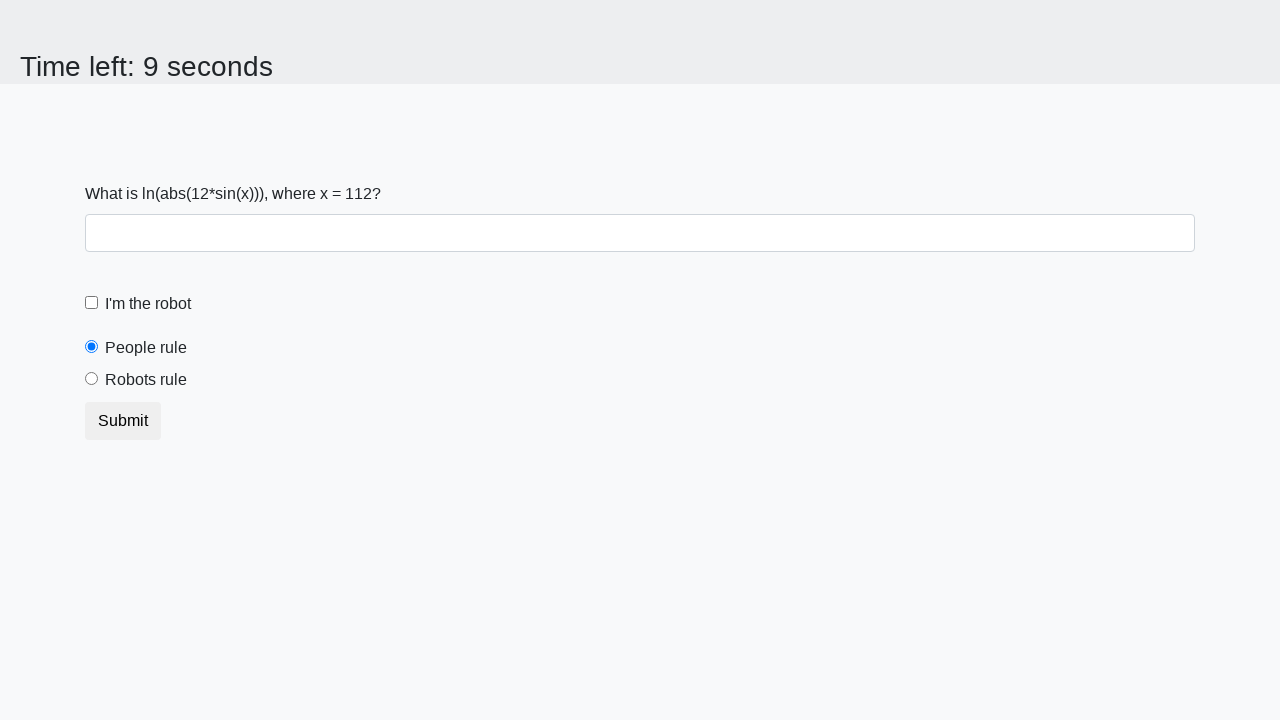

Located the 'Robots' radio button
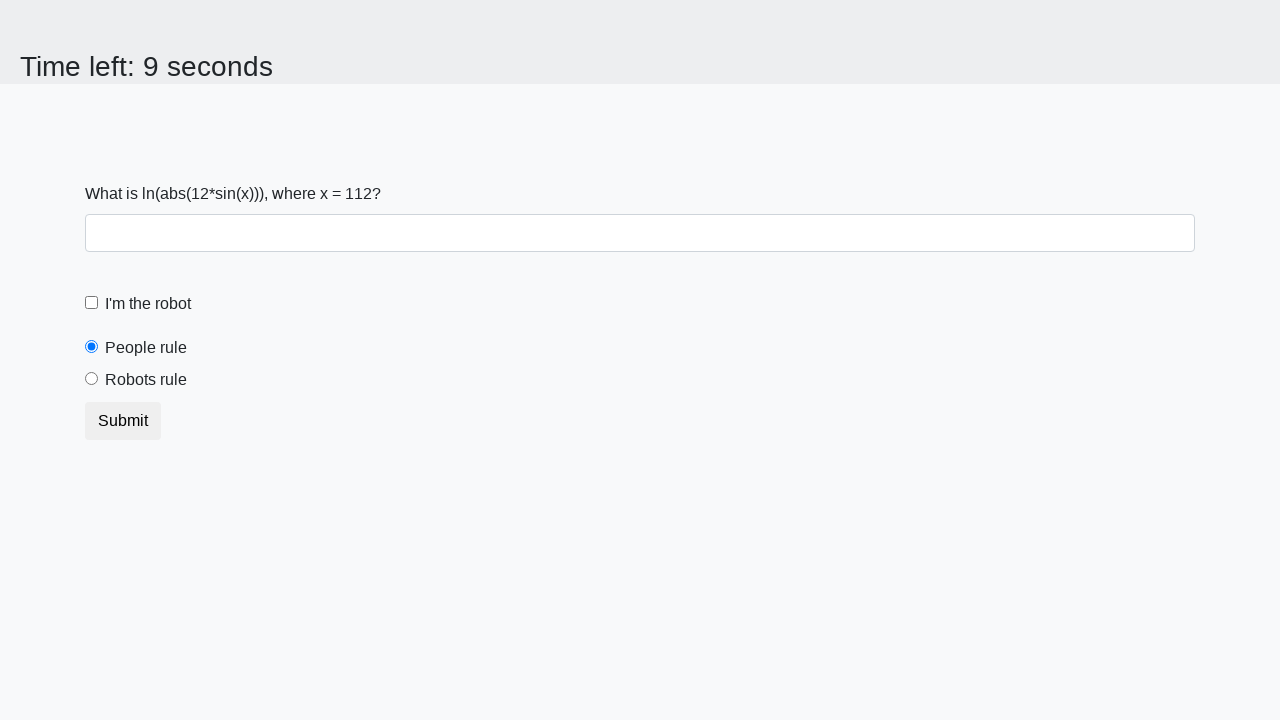

Verified that 'Robots' radio button is not checked
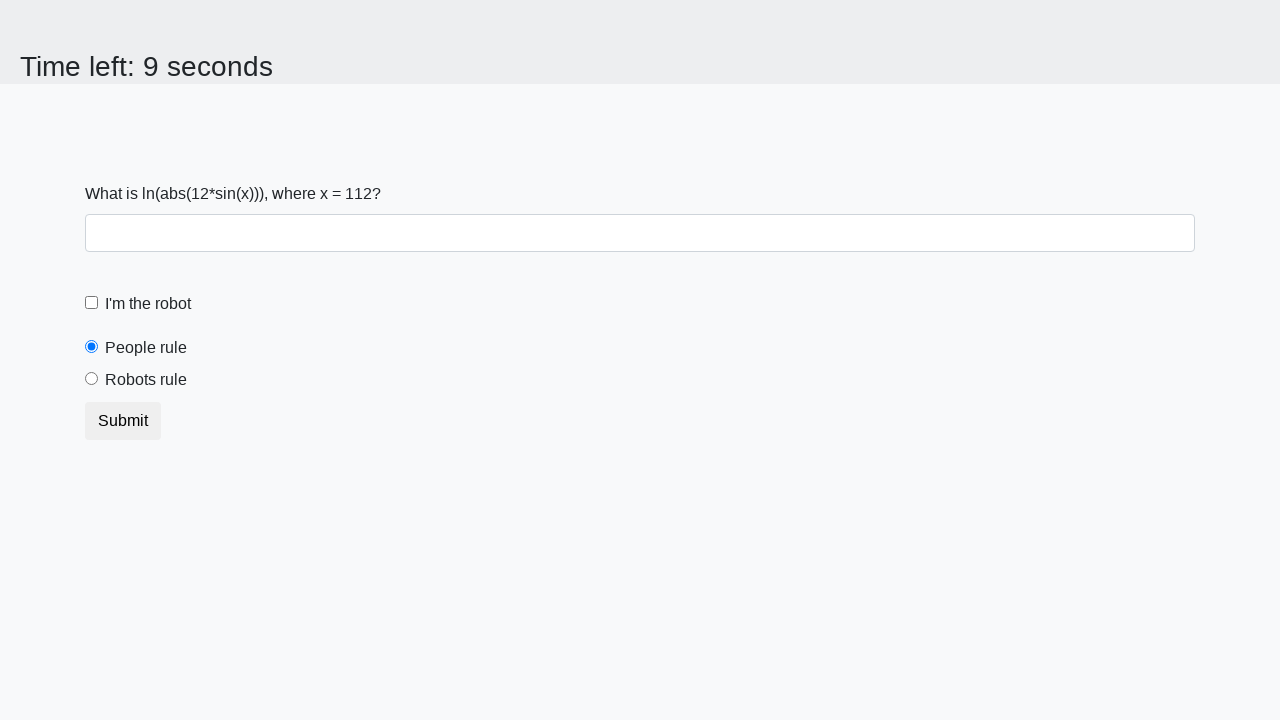

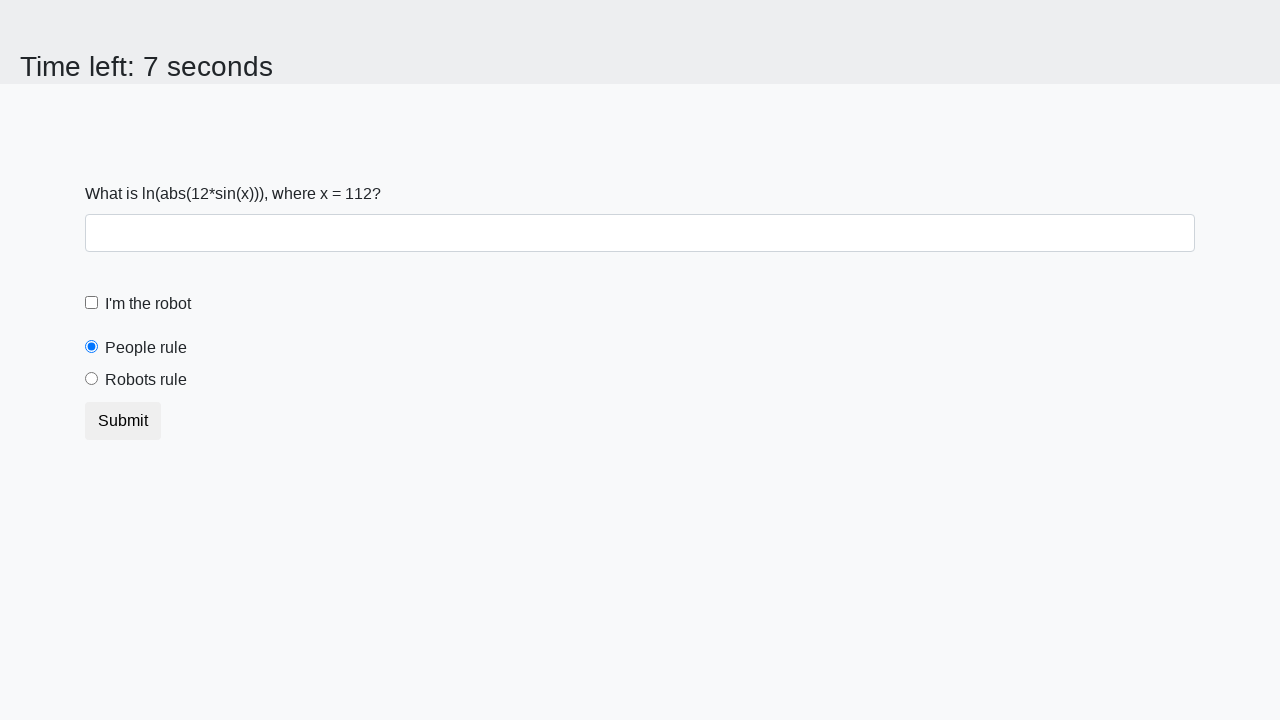